Tests checkbox functionality by checking and unchecking checkboxes, verifying their state, and counting the total number of checkboxes on the page

Starting URL: http://qaclickacademy.com/practice.php

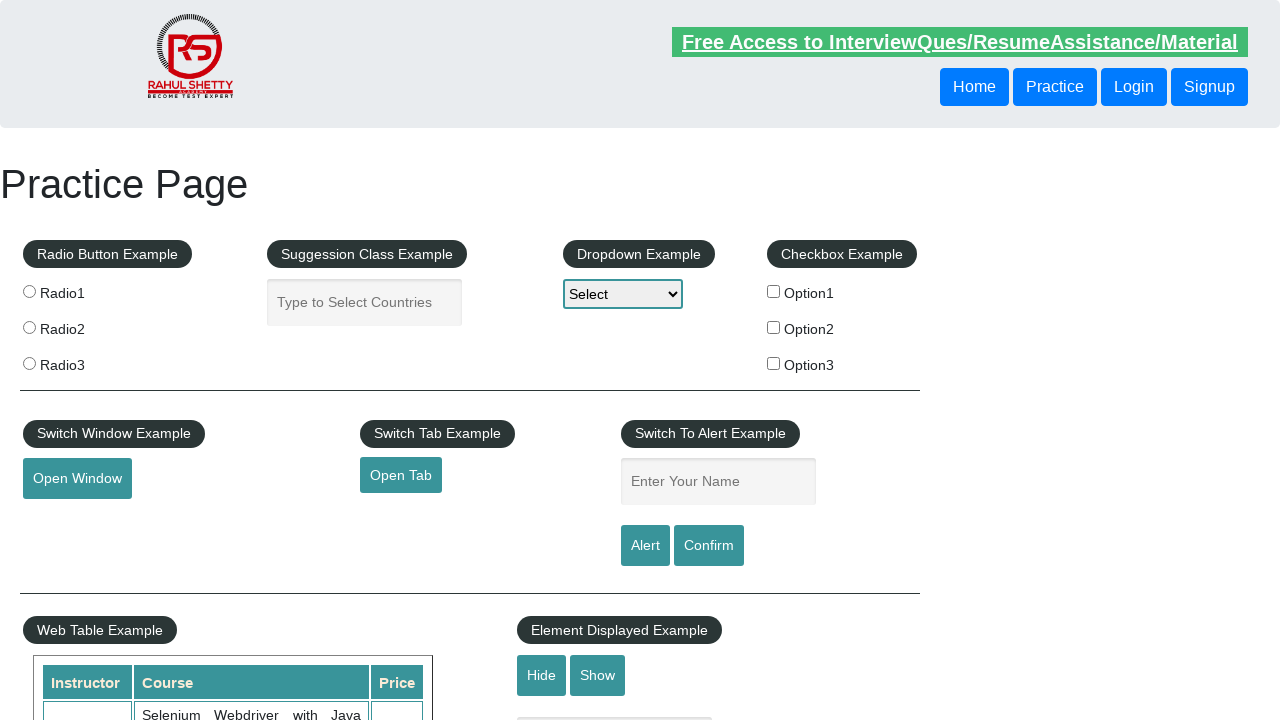

Clicked checkbox option1 to check it at (774, 291) on #checkBoxOption1
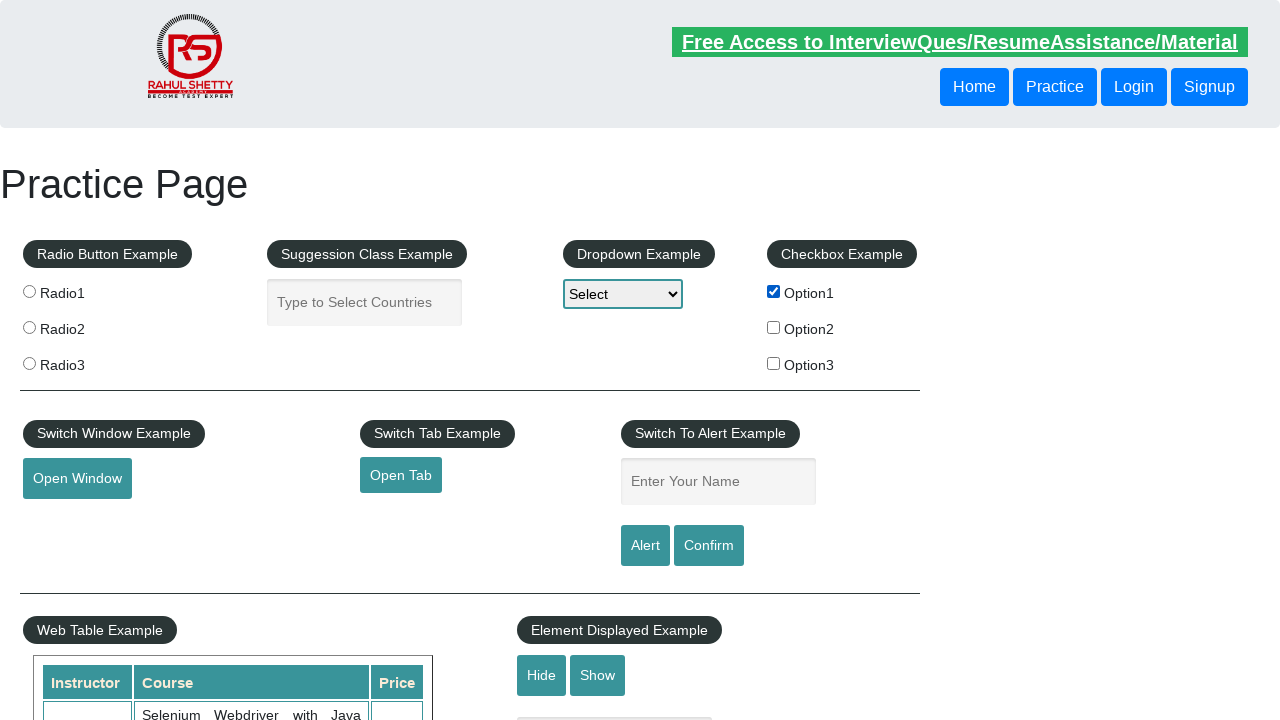

Verified checkbox option1 is checked
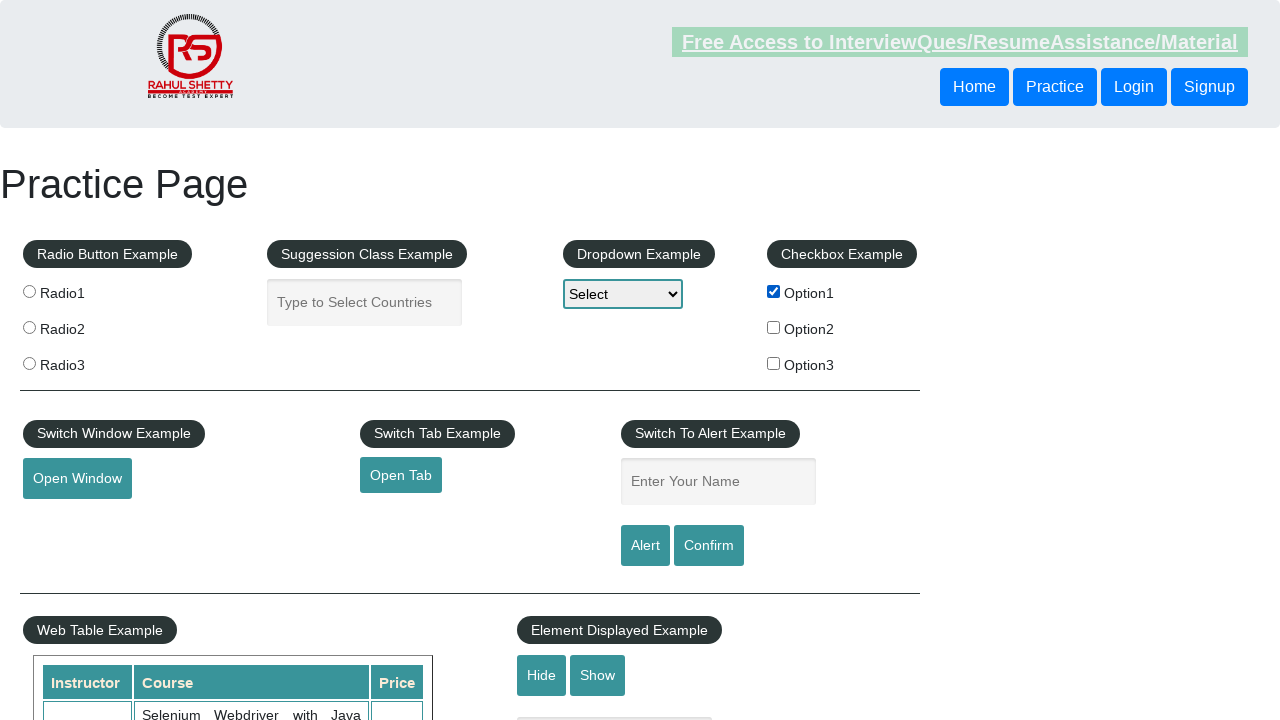

Clicked checkbox option1 to uncheck it at (774, 291) on #checkBoxOption1
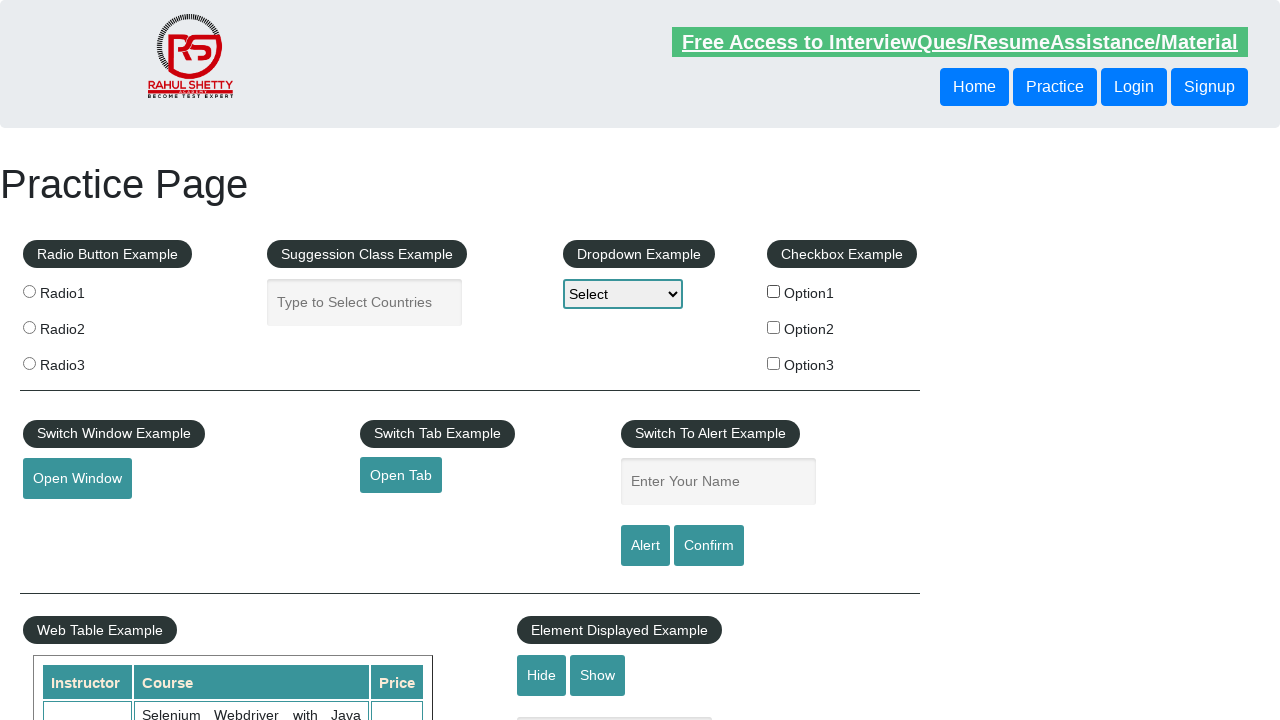

Verified checkbox option1 is unchecked
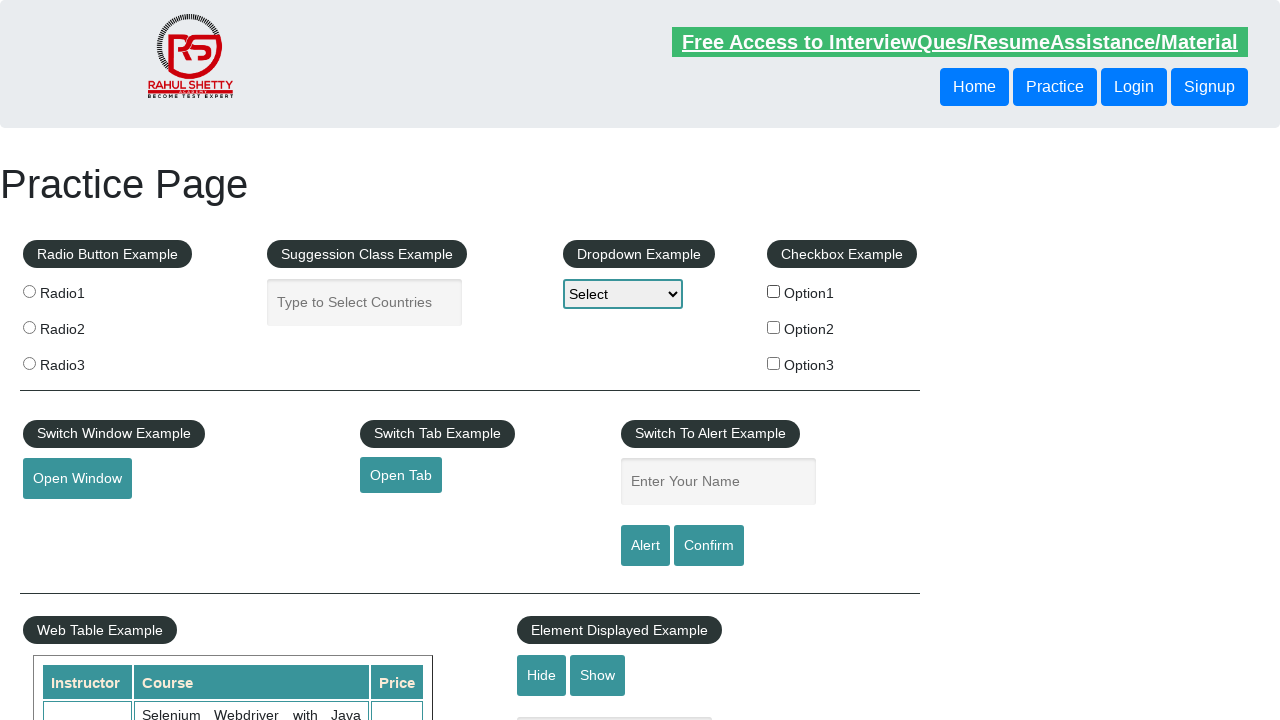

Retrieved all checkboxes on the page - total count: 3
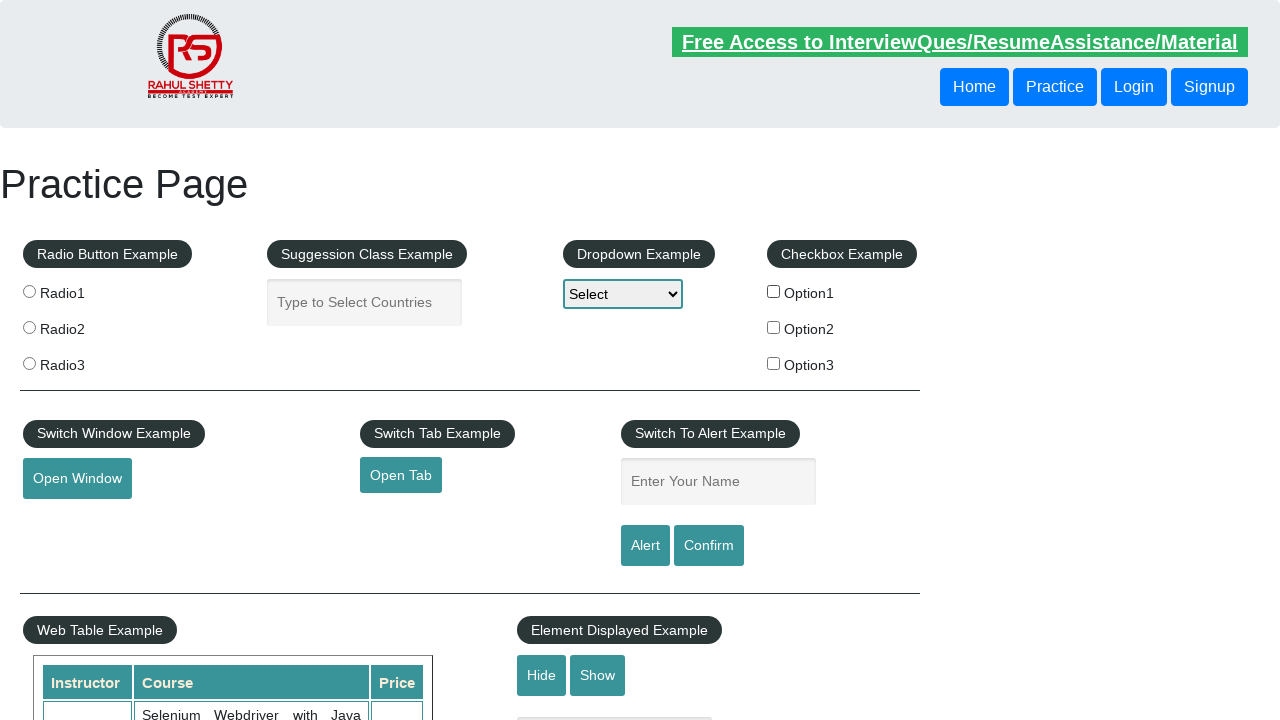

Clicked checkbox at index 0 with value 'option1' to check it at (774, 291) on input[type='checkbox'] >> nth=0
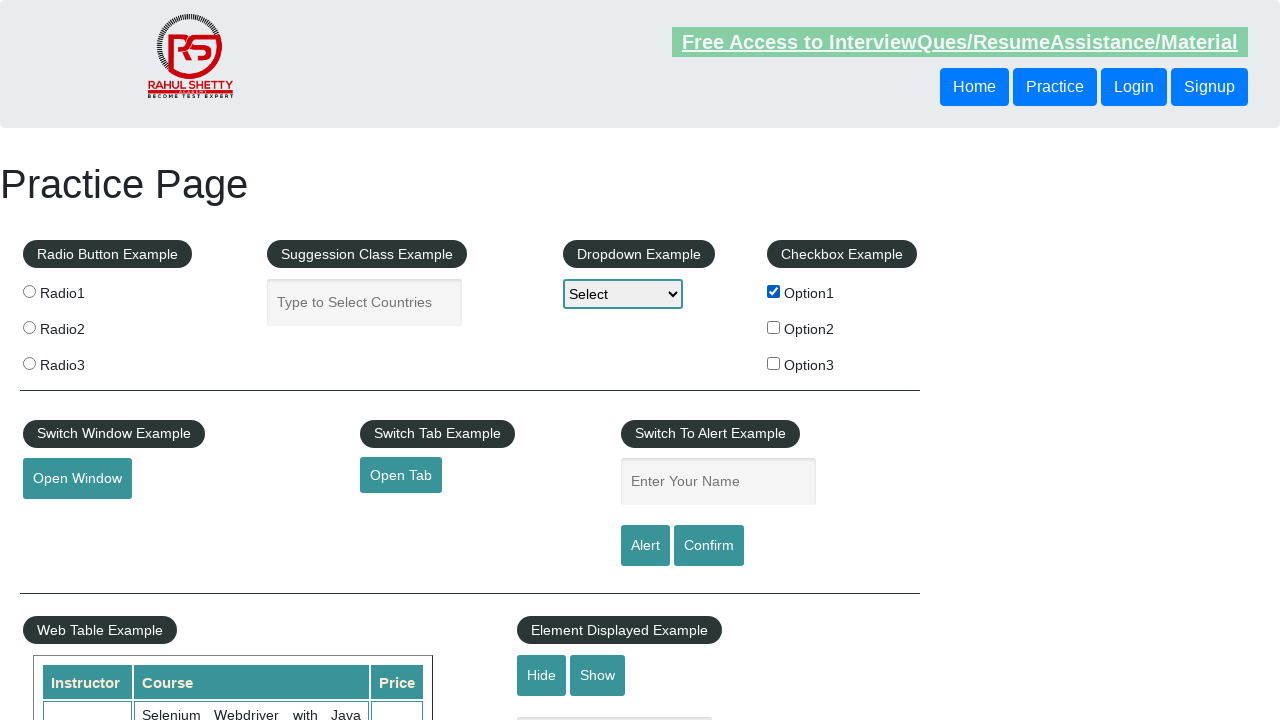

Clicked checkbox at index 0 with value 'option1' to uncheck it at (774, 291) on input[type='checkbox'] >> nth=0
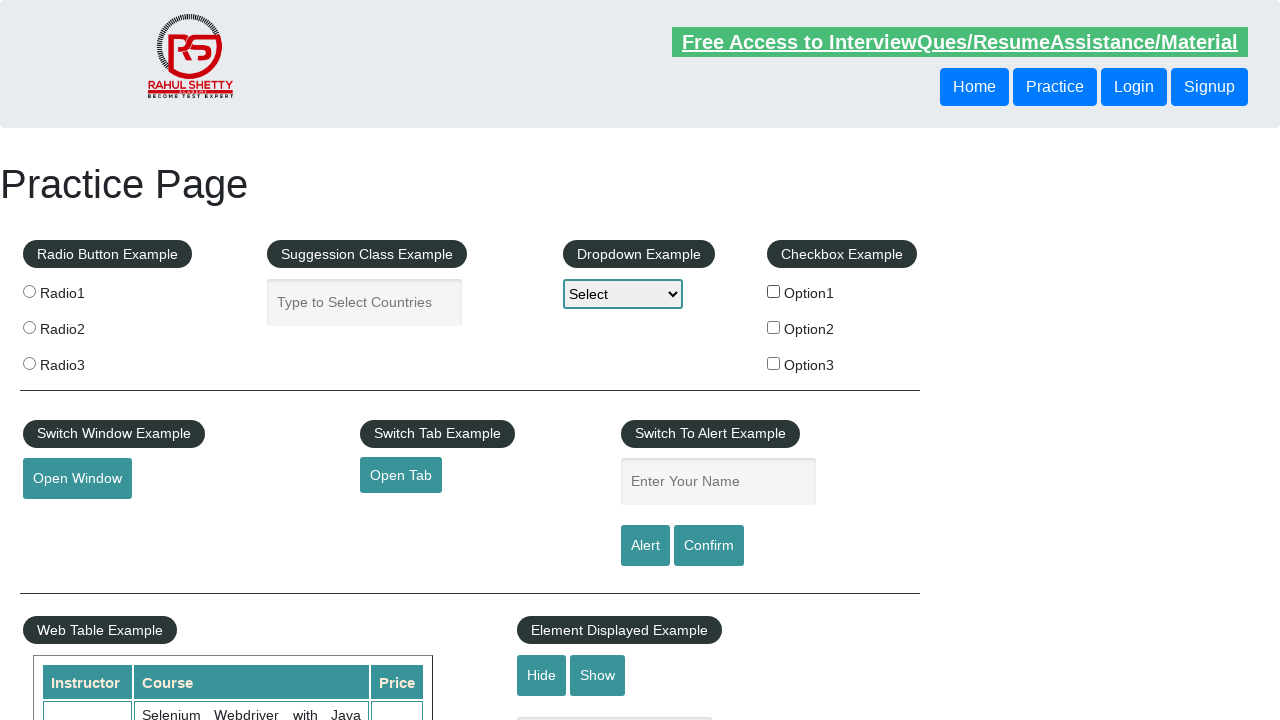

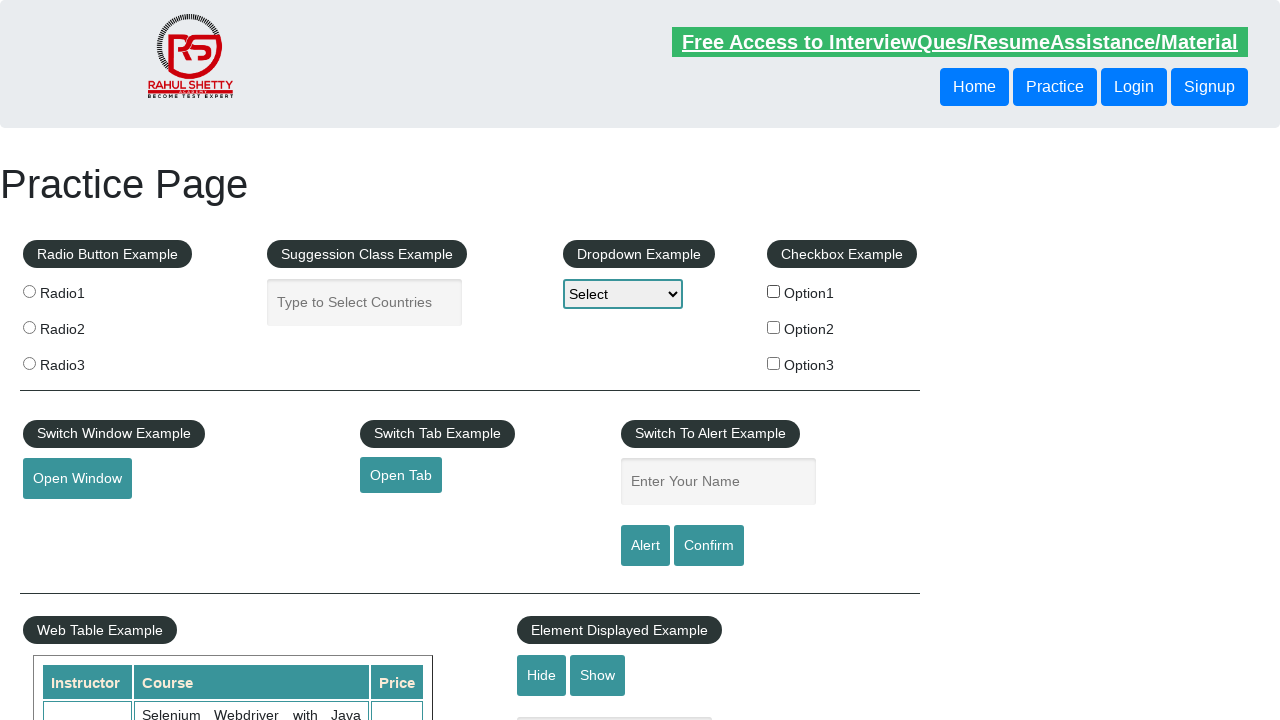